Navigates to OLX Pakistan homepage and waits for the page to load

Starting URL: https://www.olx.com.pk/

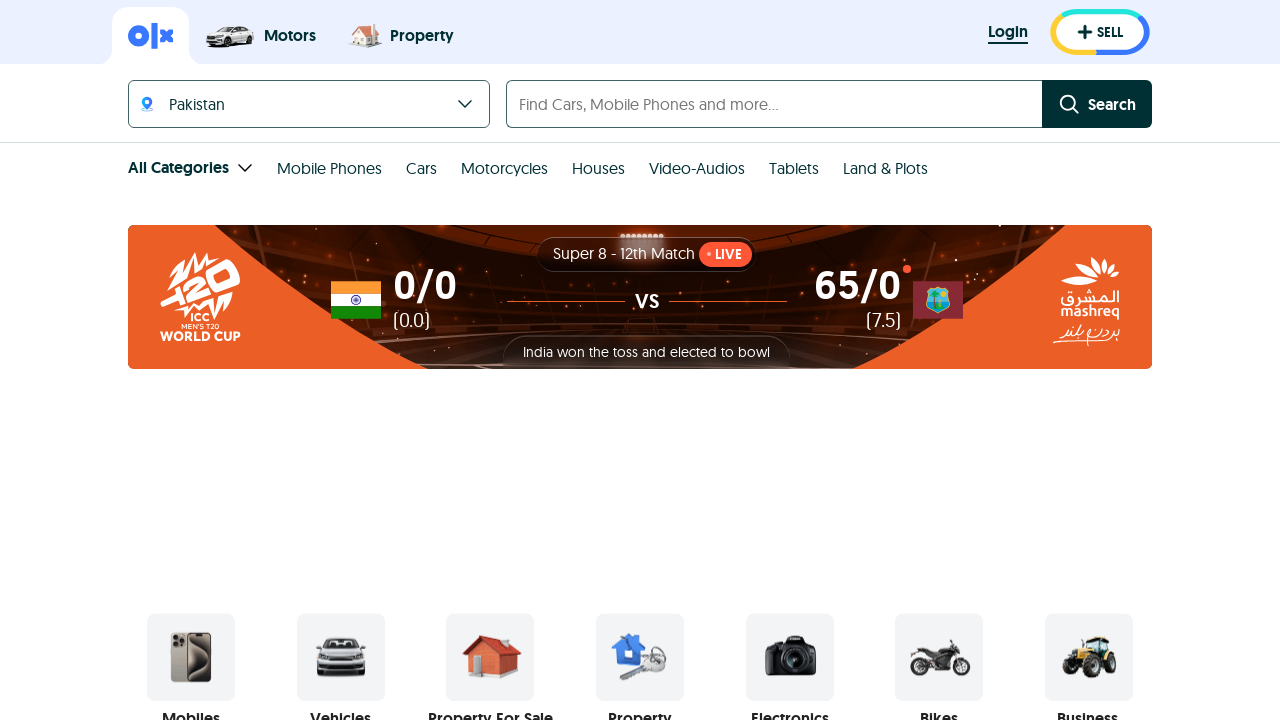

Waited for page to reach networkidle state - OLX Pakistan homepage fully loaded
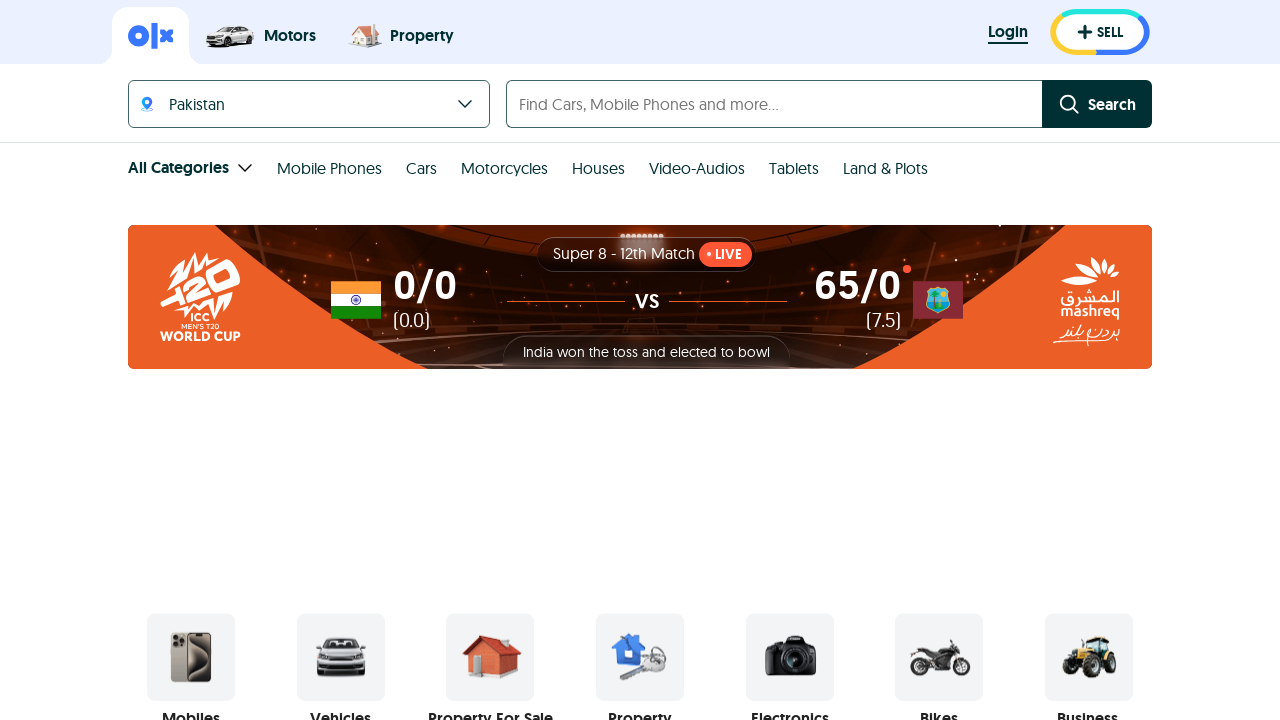

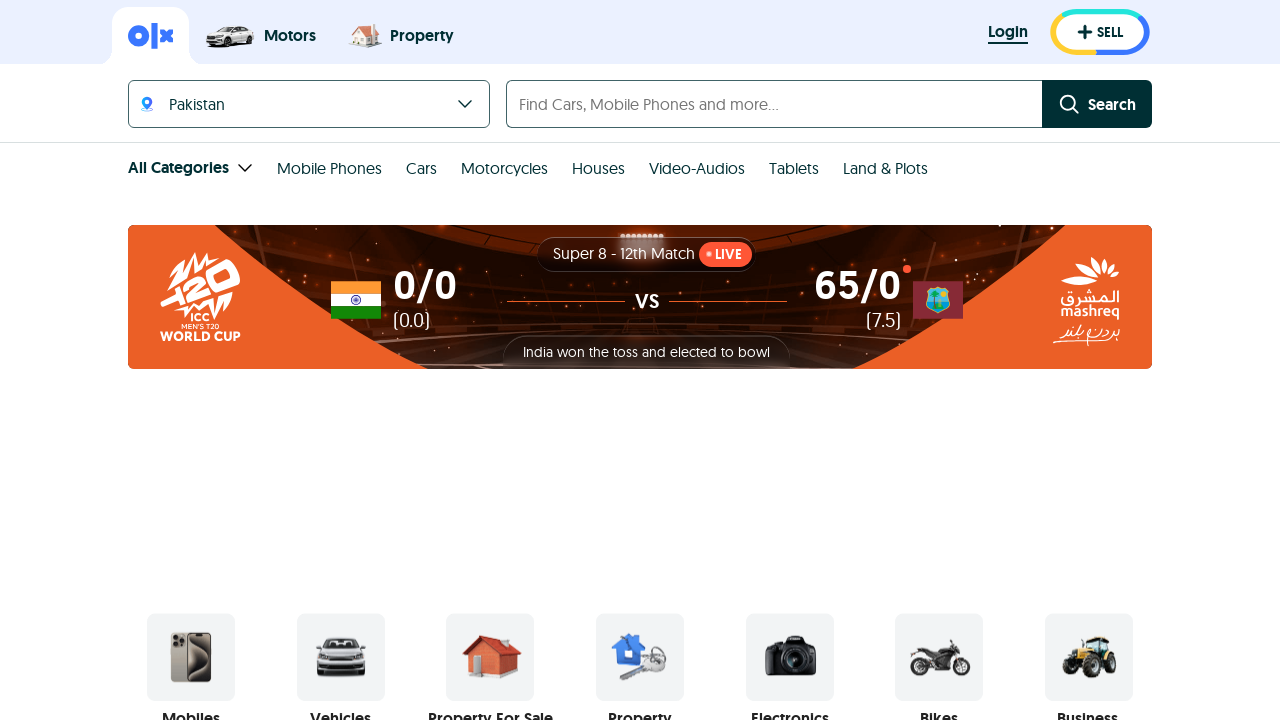